Tests drag-and-drop functionality by switching to an iframe and dragging a draggable element onto a droppable target on the jQuery UI demo page.

Starting URL: http://jqueryui.com/droppable/

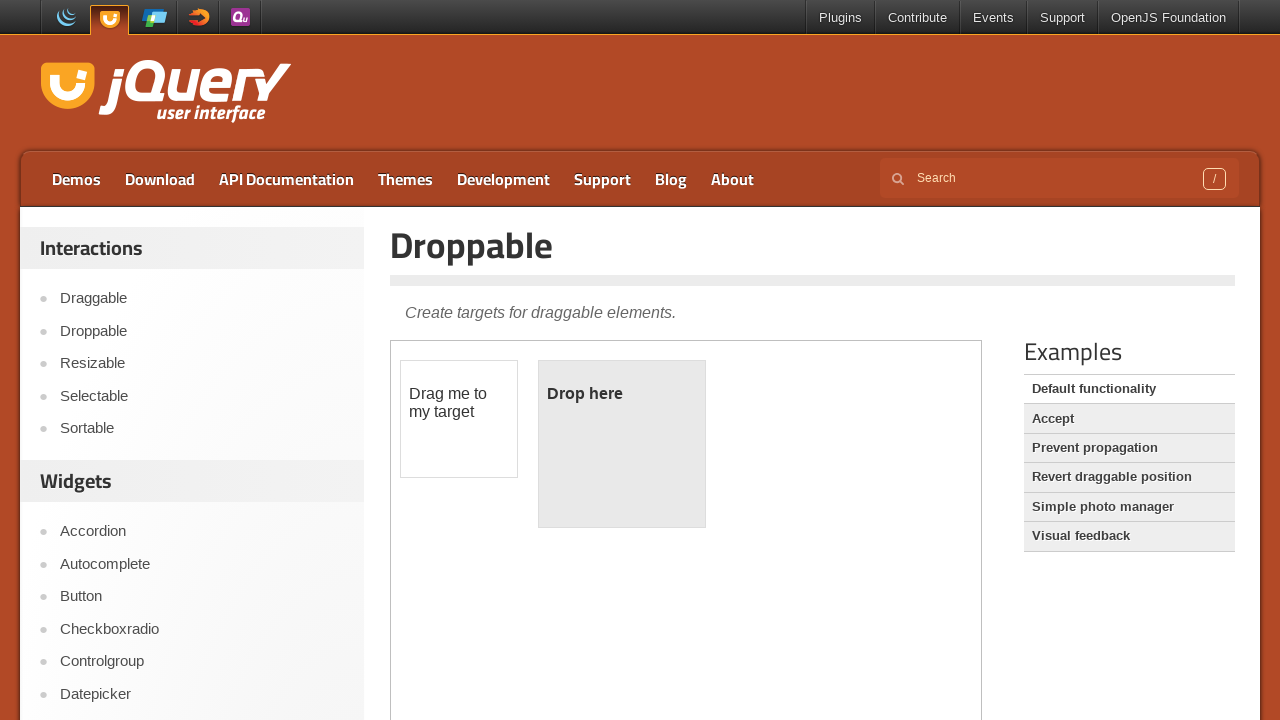

Located the demo iframe for drag-and-drop functionality
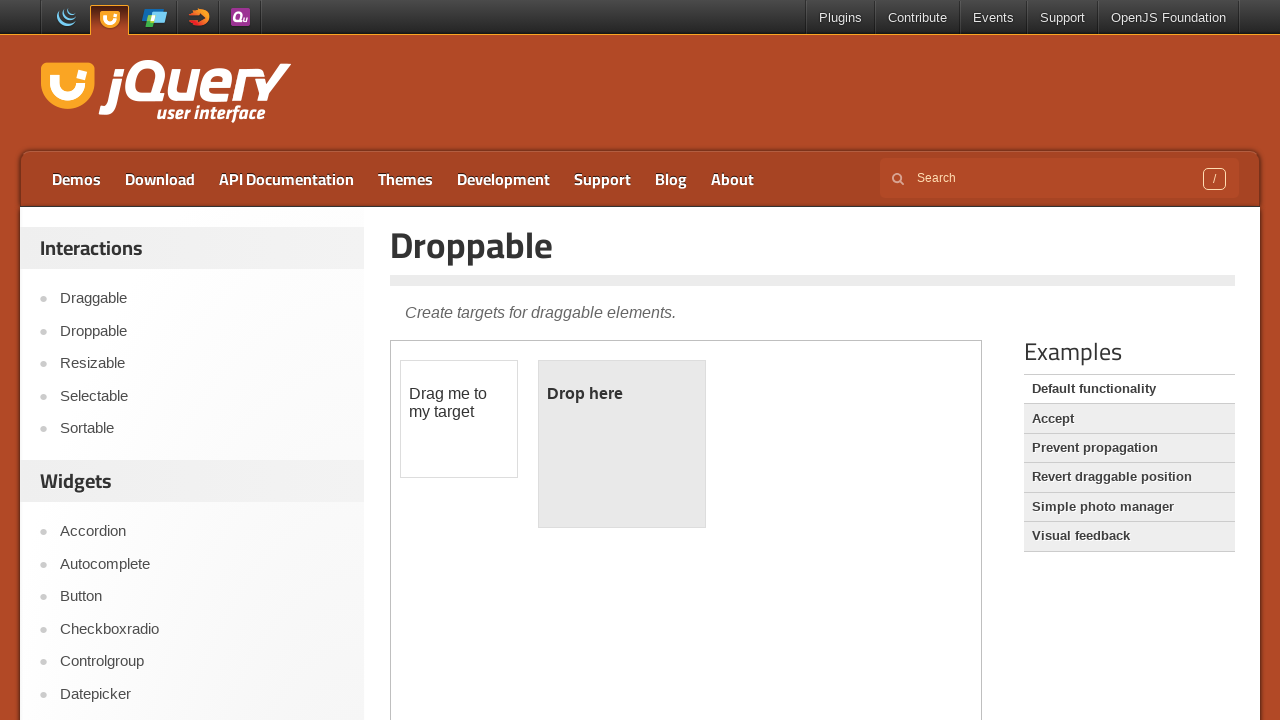

Located the draggable element with ID 'draggable'
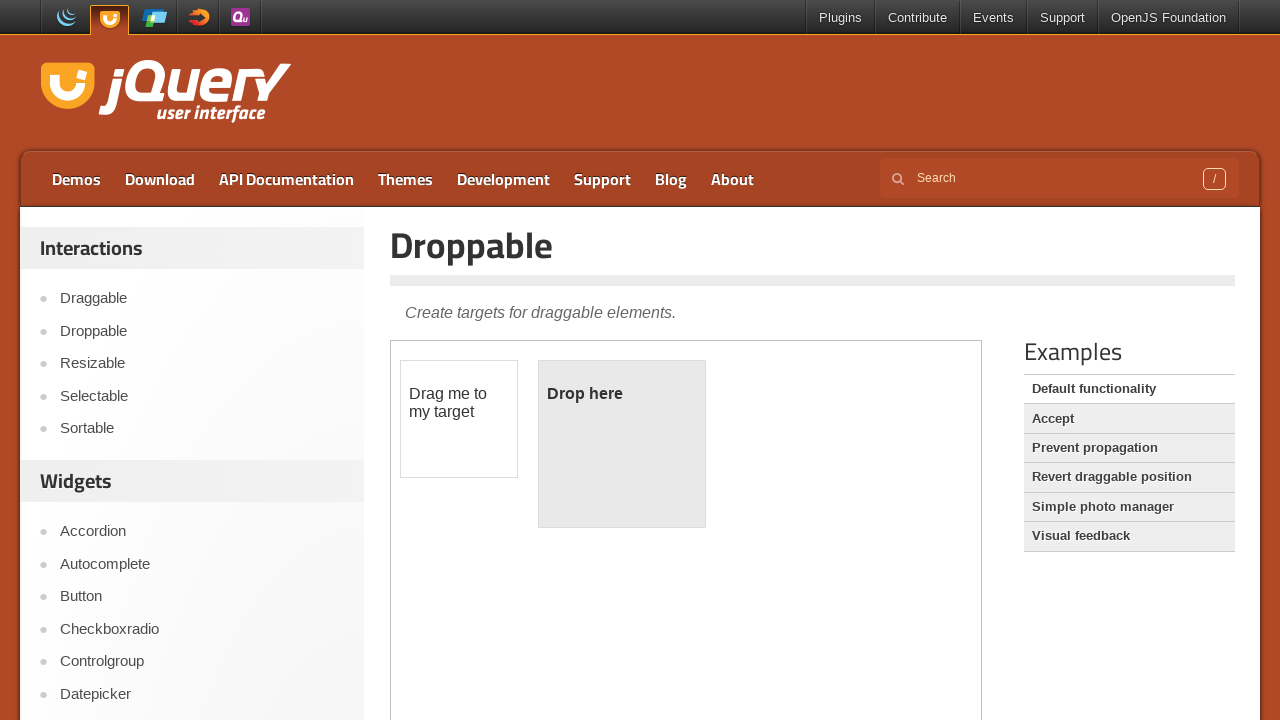

Located the droppable target element with ID 'droppable'
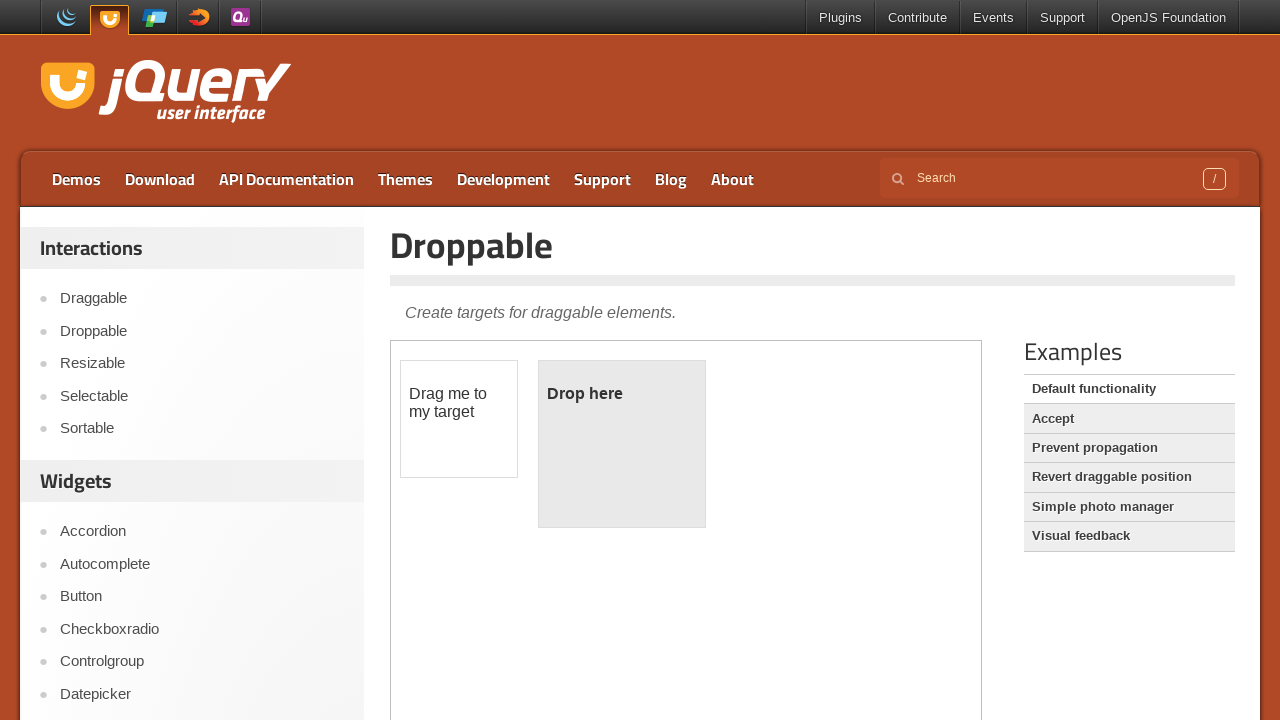

Dragged the draggable element onto the droppable target at (622, 444)
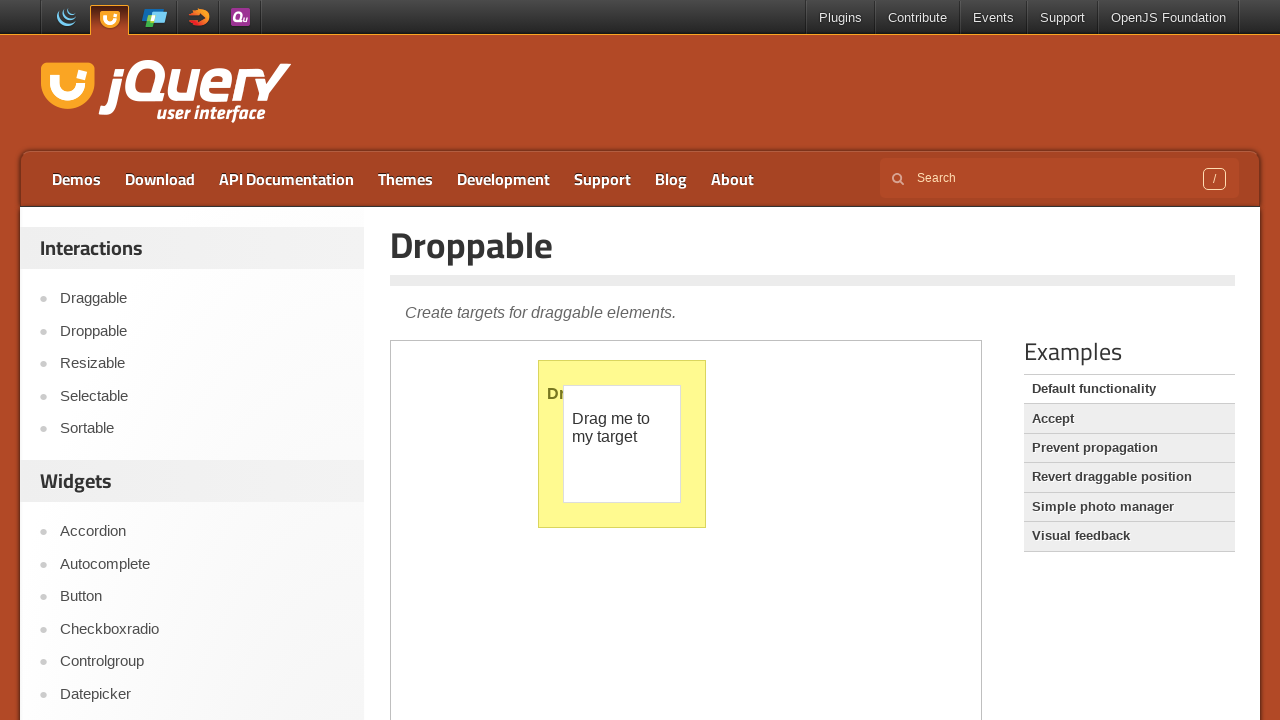

Verified that the drop was successful - droppable element now shows 'Dropped!' text
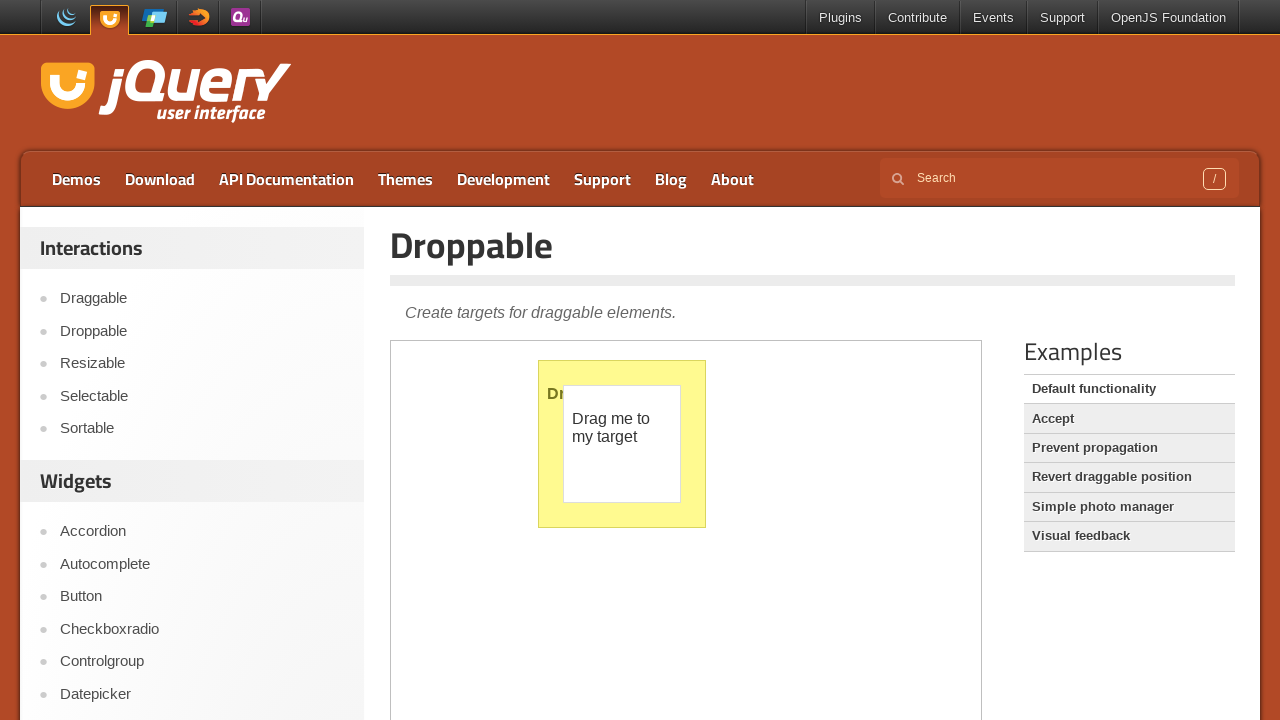

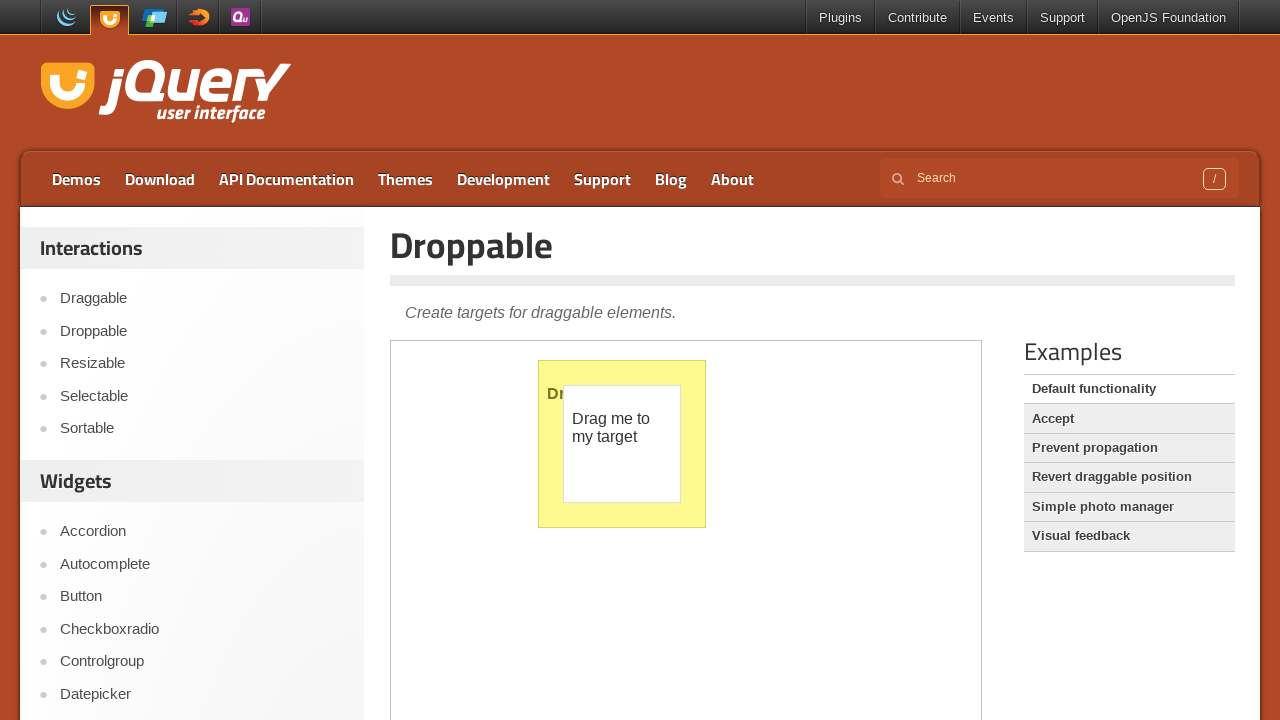